Tests the info popup menu by hovering over the info element and verifying that flight preparation, useful information, and company information links are displayed

Starting URL: https://pobeda.aero/

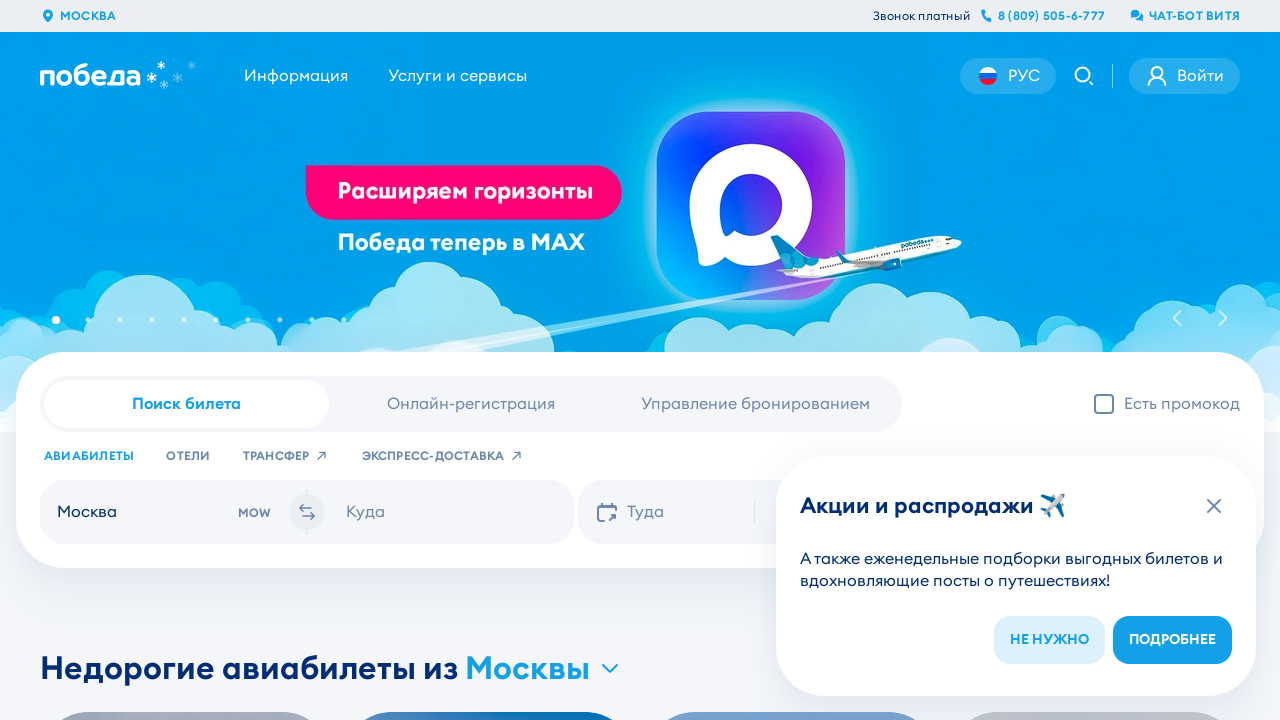

Hovered over 'Информация' (Information) menu to trigger popup at (296, 76) on text=Информация
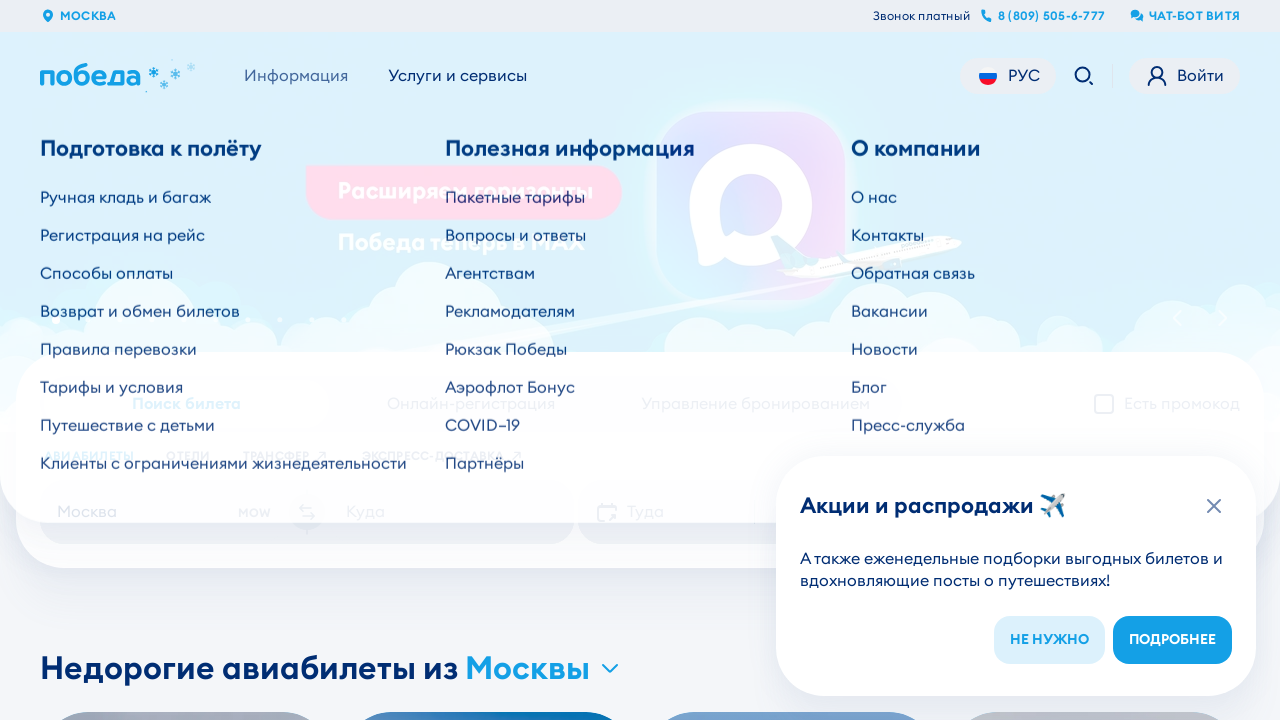

Waited for 'Подготовка к полёту' (Flight Preparation) link to be visible
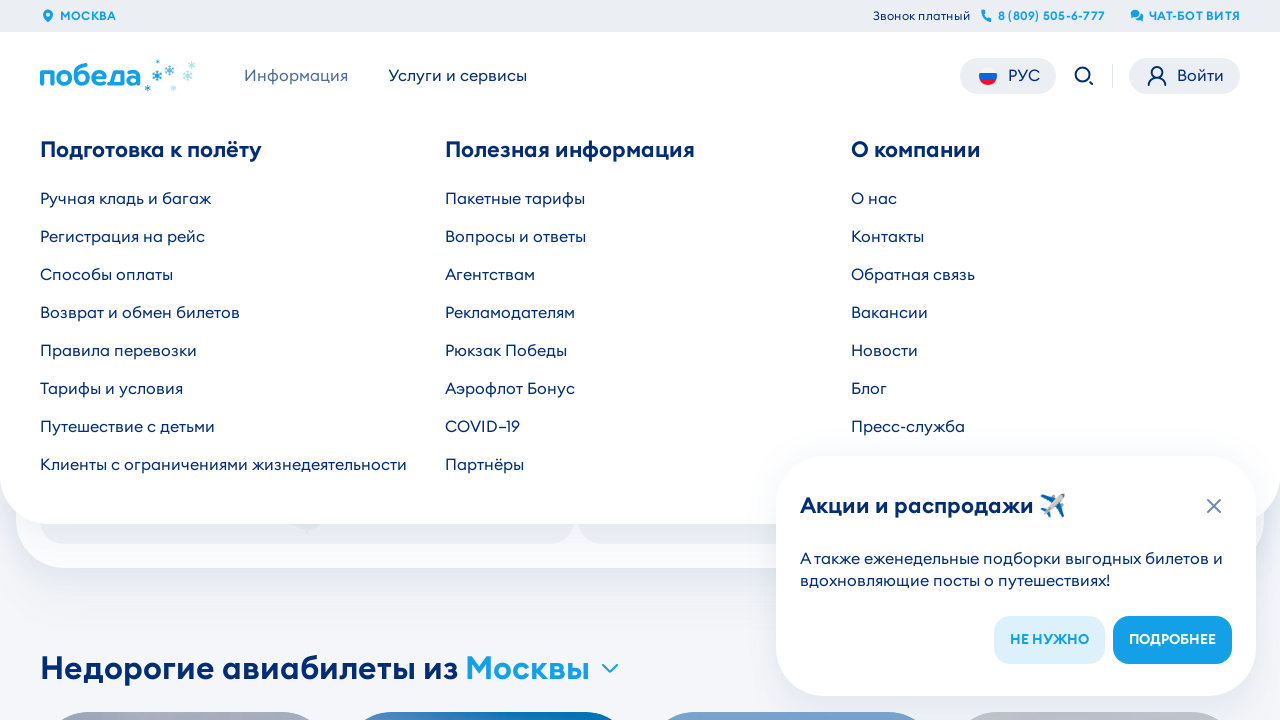

Waited for 'Полезная информация' (Useful Information) link to be visible
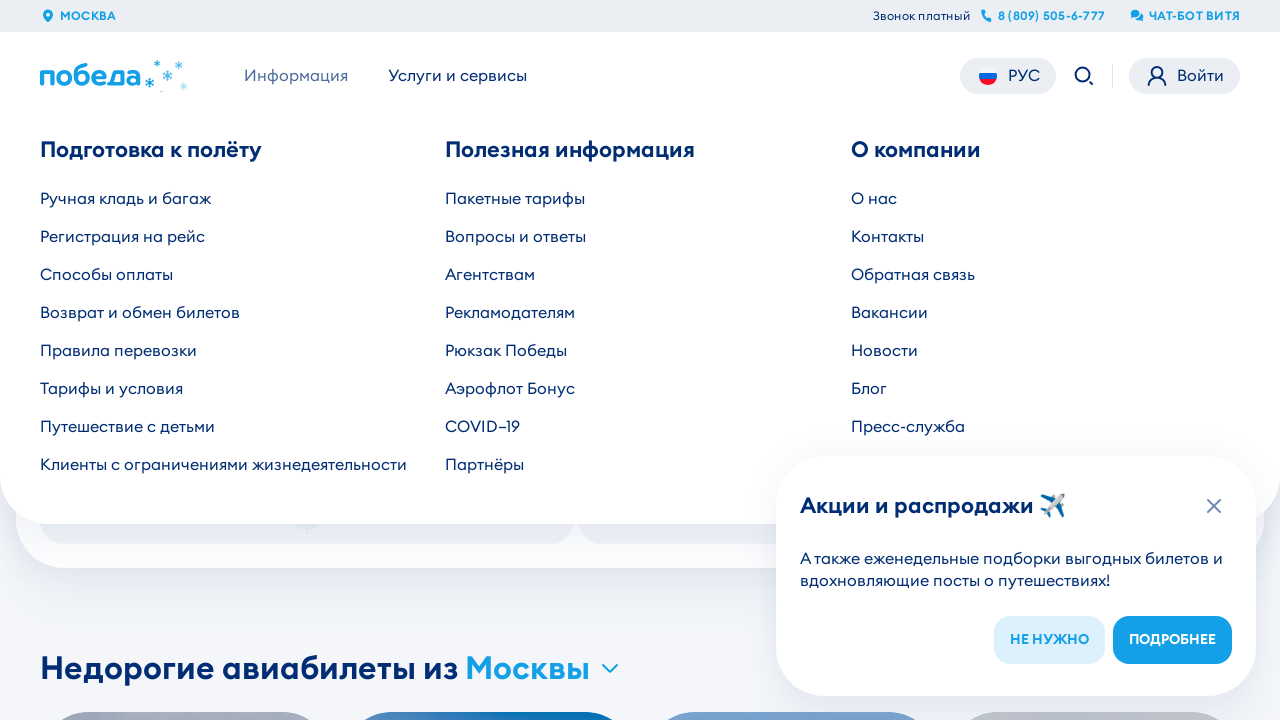

Waited for 'О компании' (Company Information) link to be visible
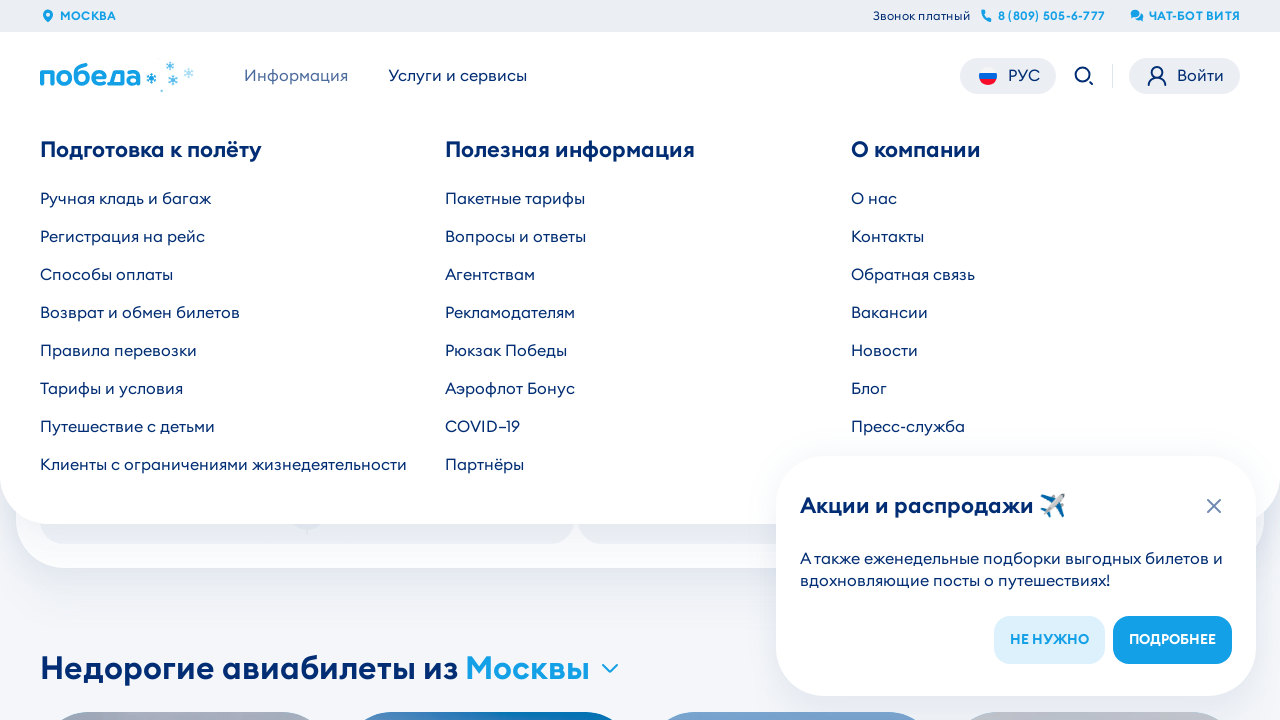

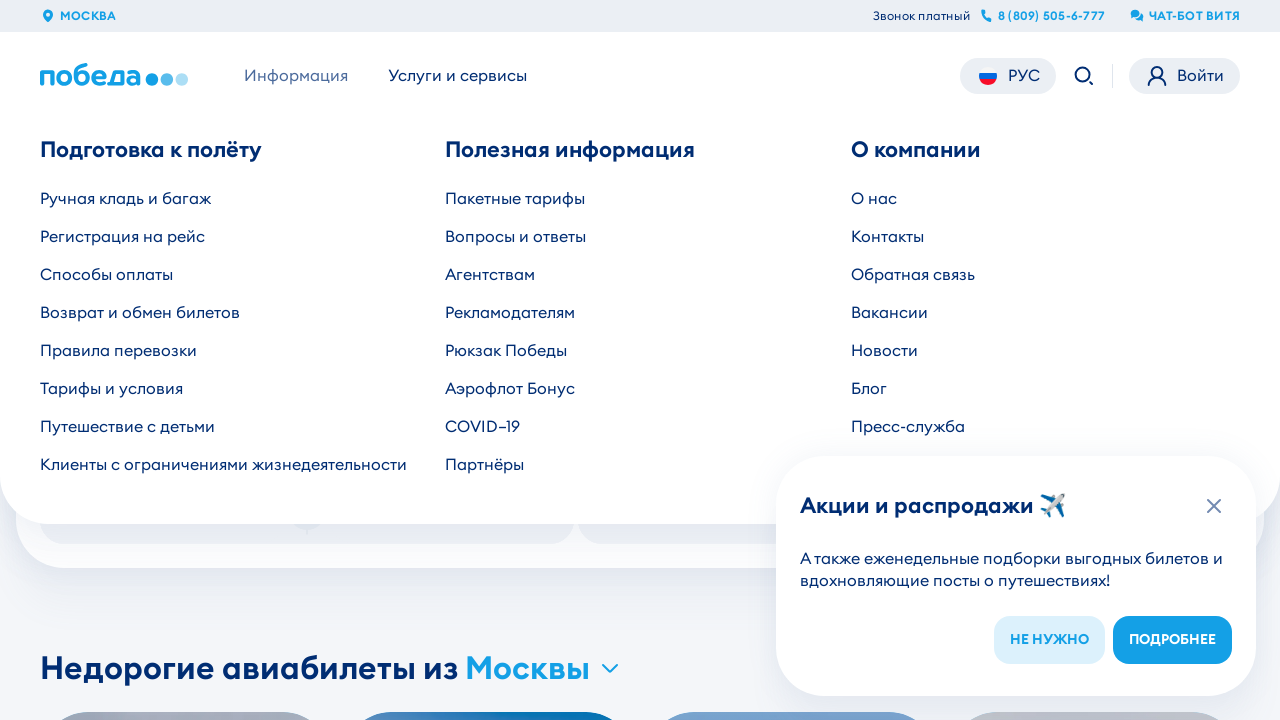